Tests that other controls are hidden when editing a todo item

Starting URL: https://demo.playwright.dev/todomvc

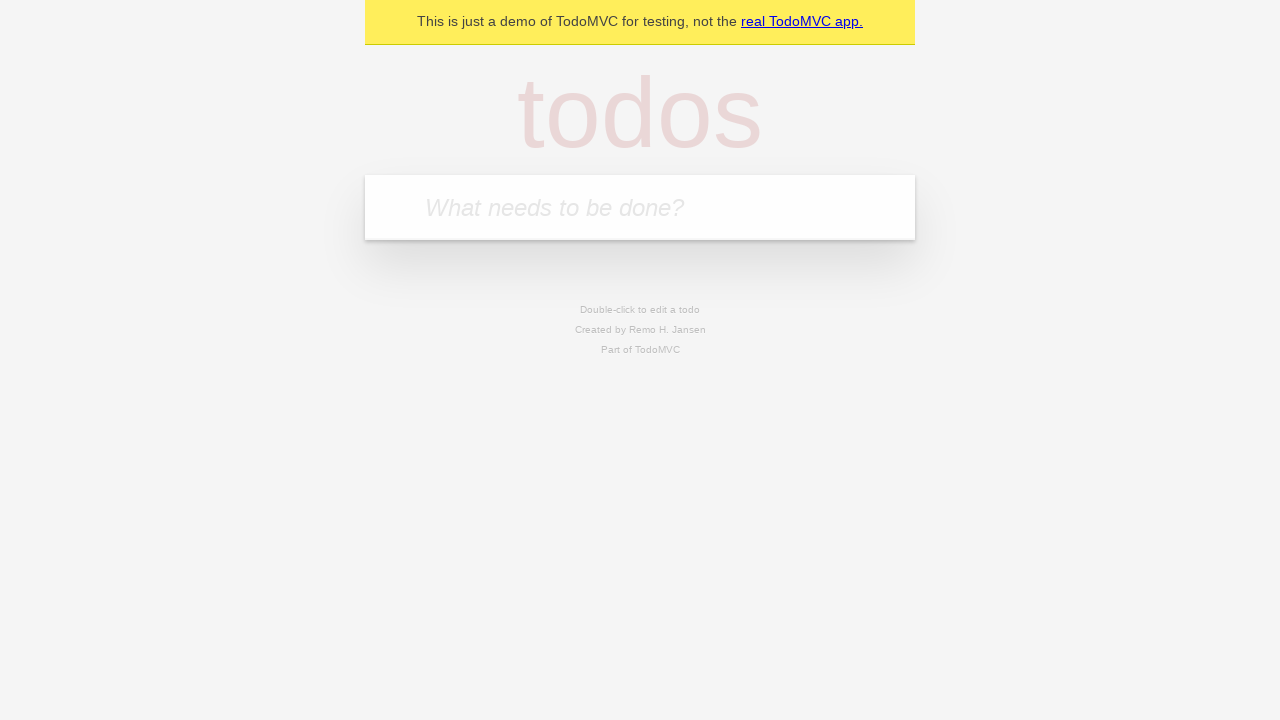

Filled first todo item with 'buy some cheese' on internal:attr=[placeholder="What needs to be done?"i]
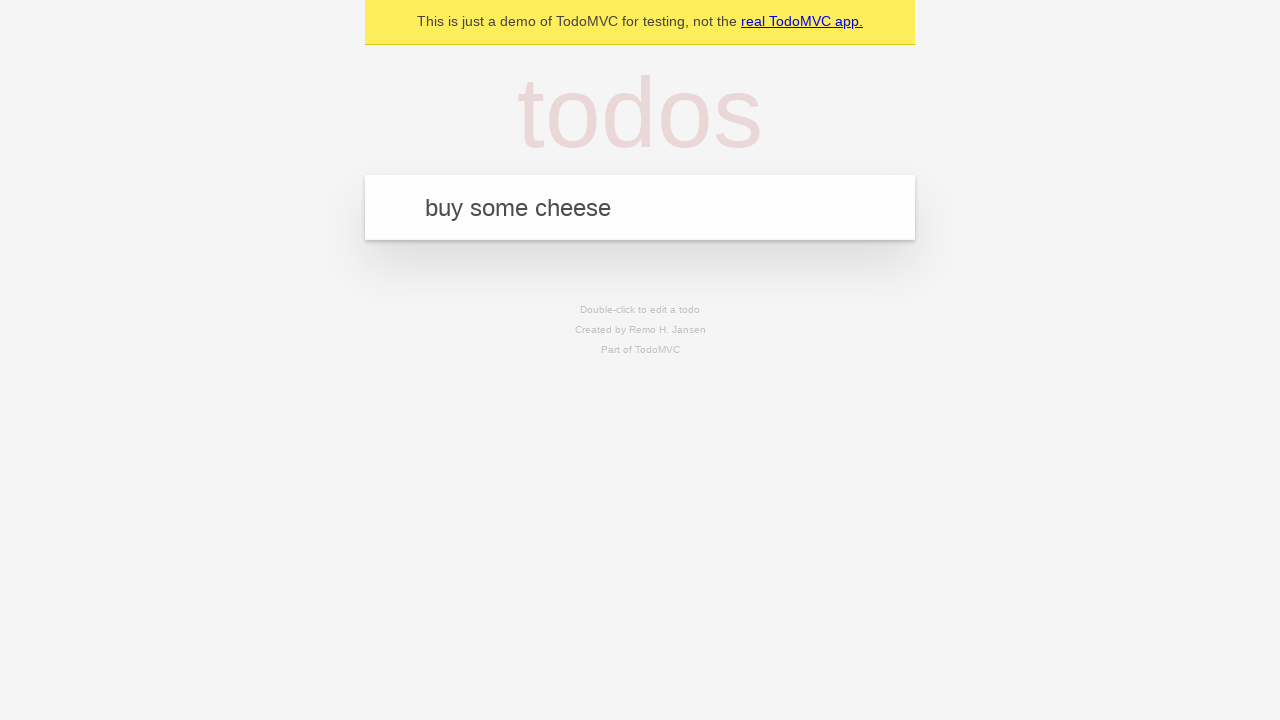

Pressed Enter to add first todo item on internal:attr=[placeholder="What needs to be done?"i]
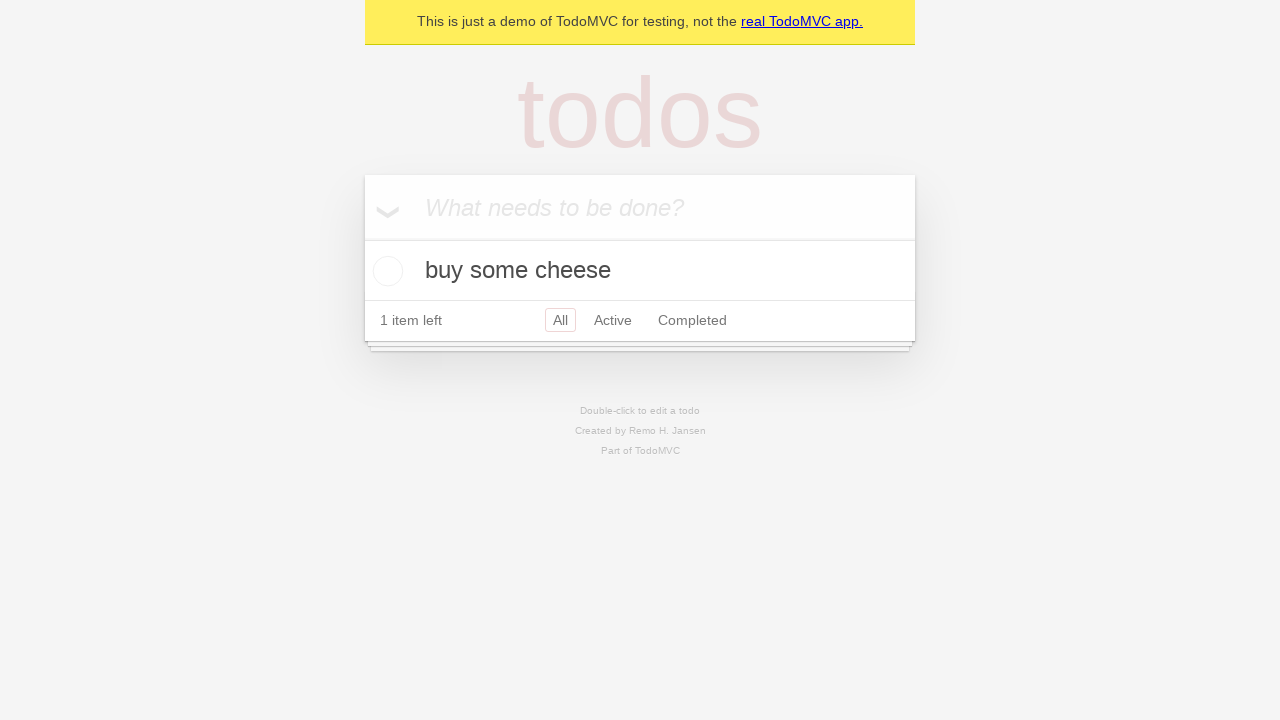

Filled second todo item with 'feed the cat' on internal:attr=[placeholder="What needs to be done?"i]
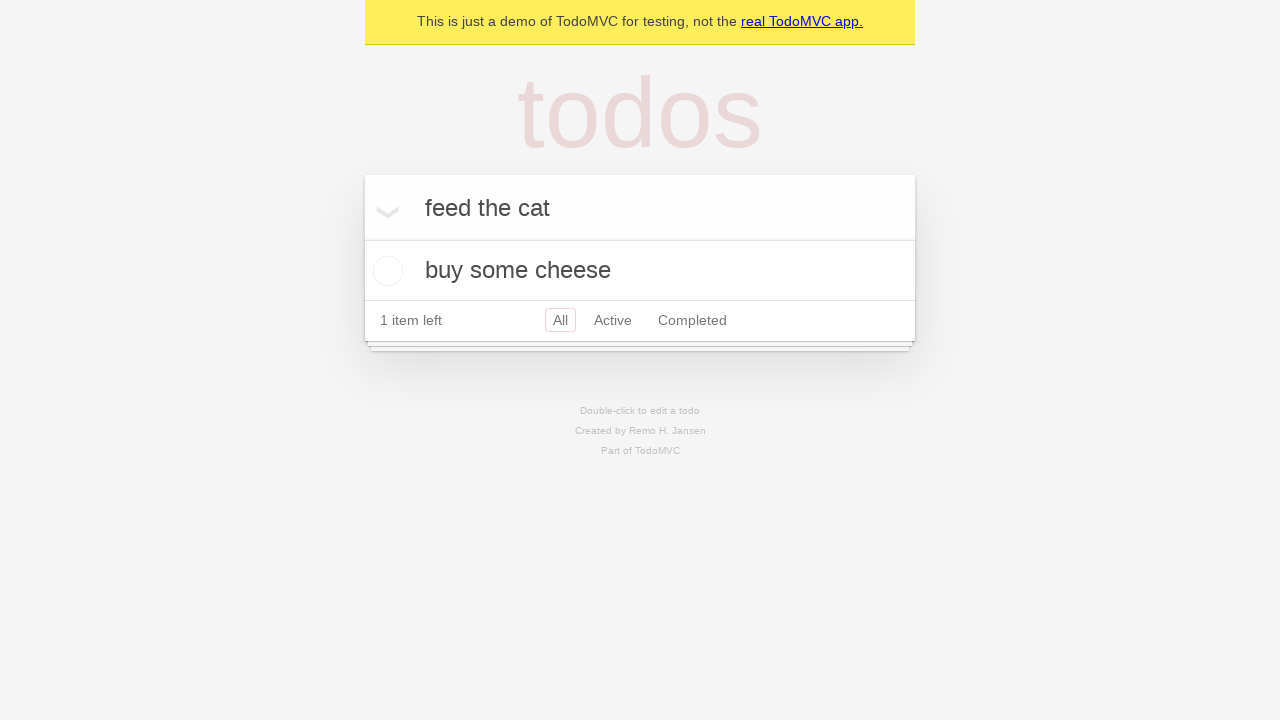

Pressed Enter to add second todo item on internal:attr=[placeholder="What needs to be done?"i]
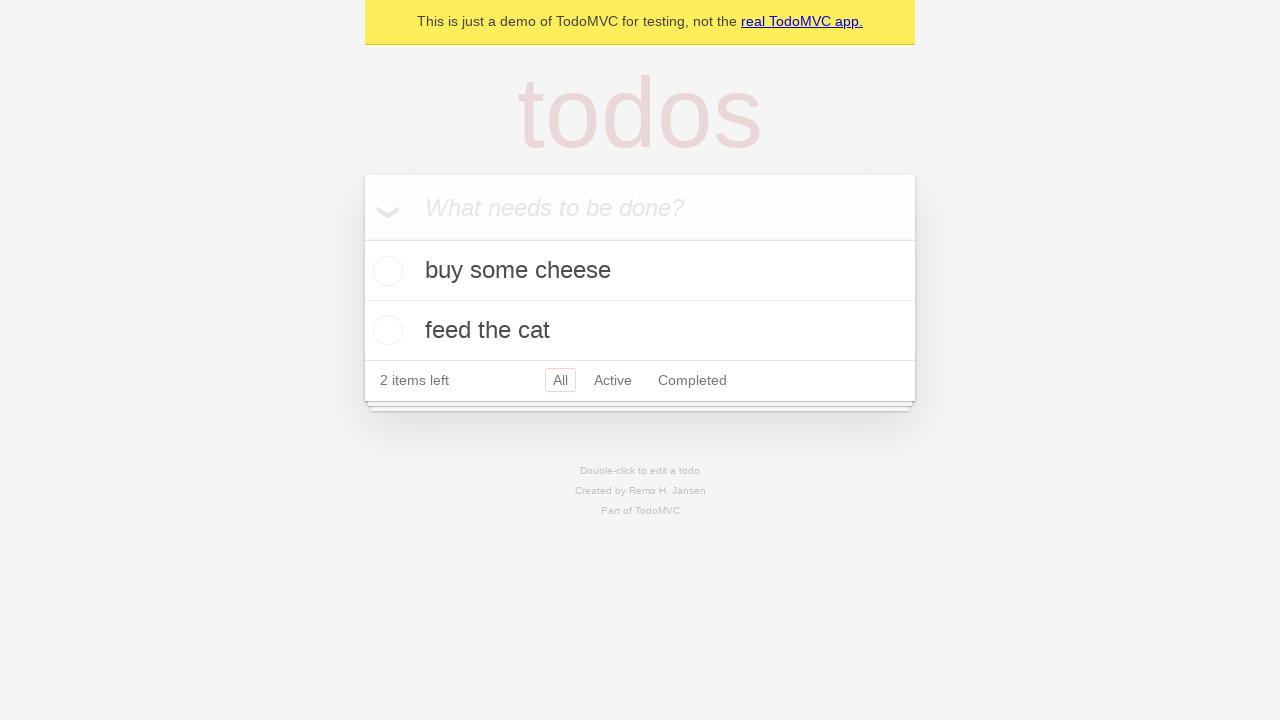

Filled third todo item with 'book a doctors appointment' on internal:attr=[placeholder="What needs to be done?"i]
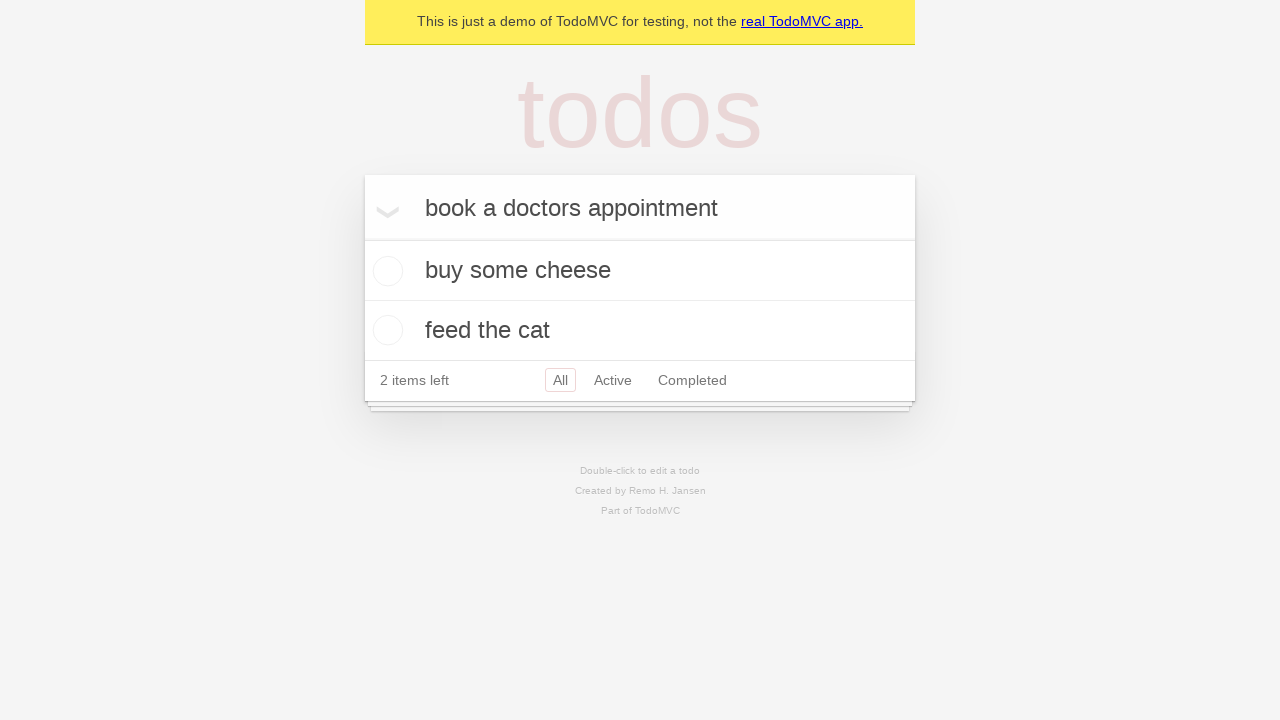

Pressed Enter to add third todo item on internal:attr=[placeholder="What needs to be done?"i]
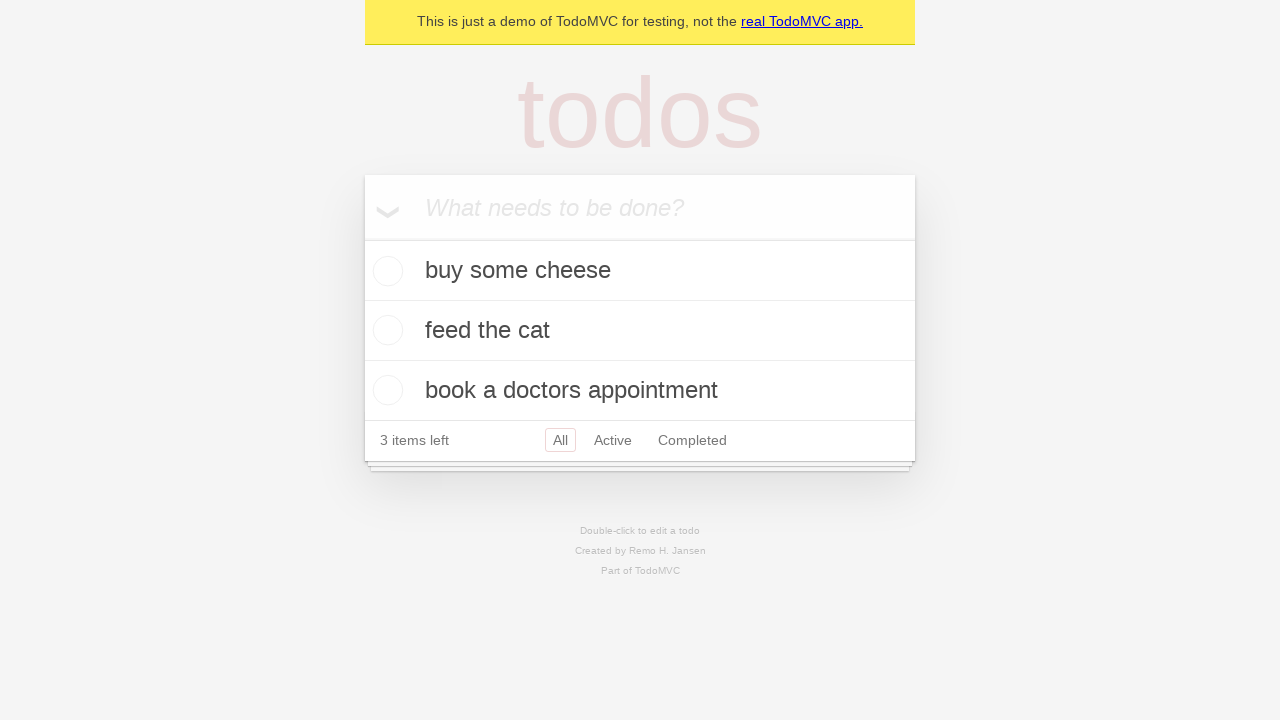

Located second todo item
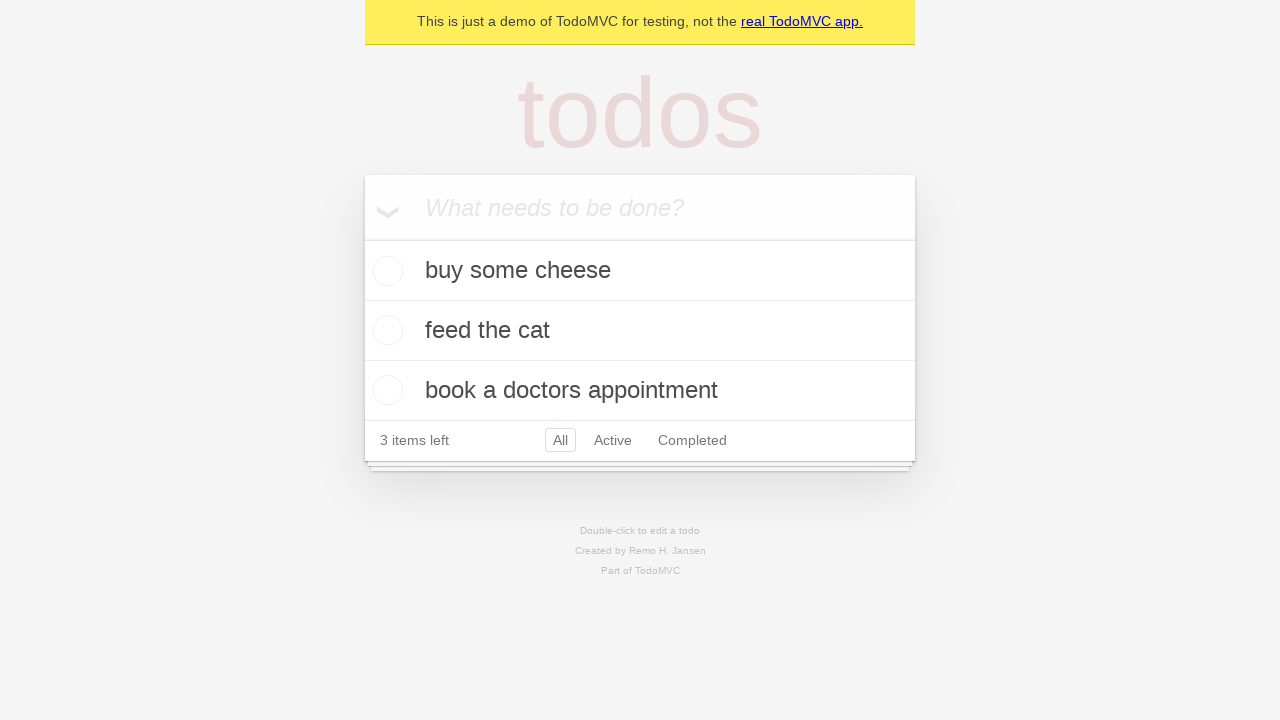

Double-clicked second todo item to enter edit mode at (640, 331) on internal:testid=[data-testid="todo-item"s] >> nth=1
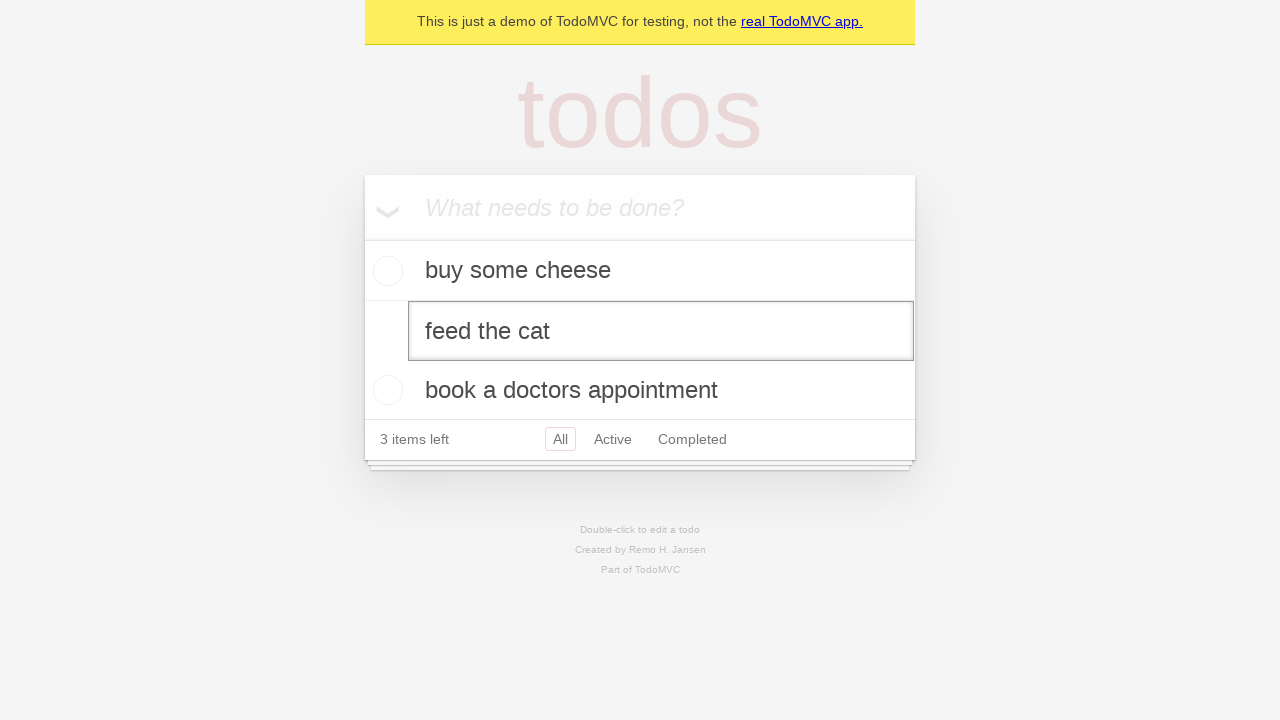

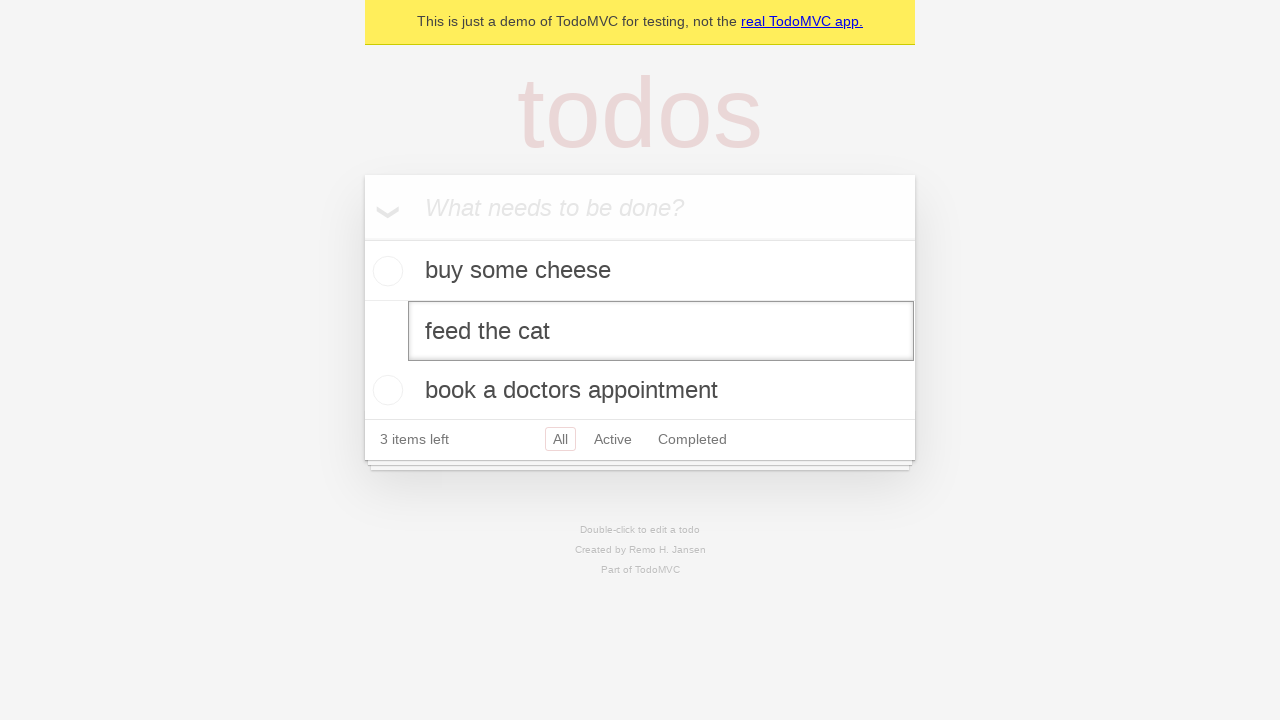